Navigates to W3Schools HTML tables page and verifies that the customers table is displayed with company data

Starting URL: https://www.w3schools.com/html/html_tables.asp

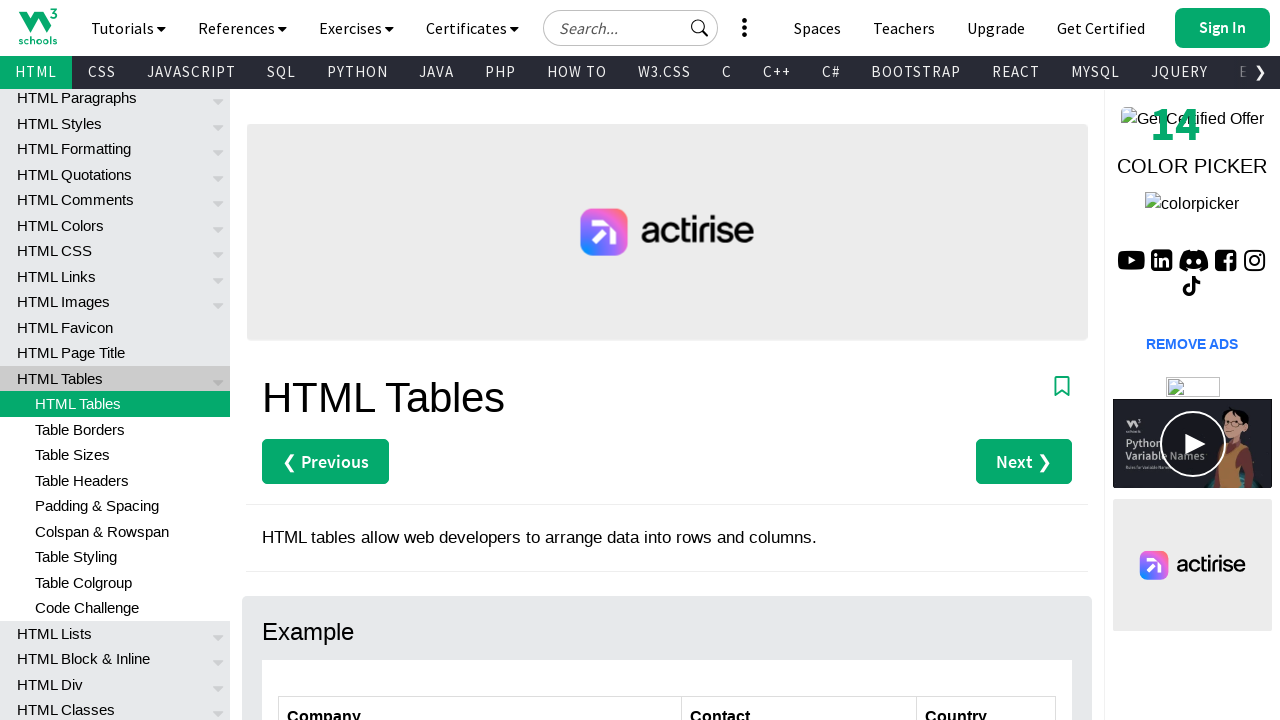

Navigated to W3Schools HTML tables page
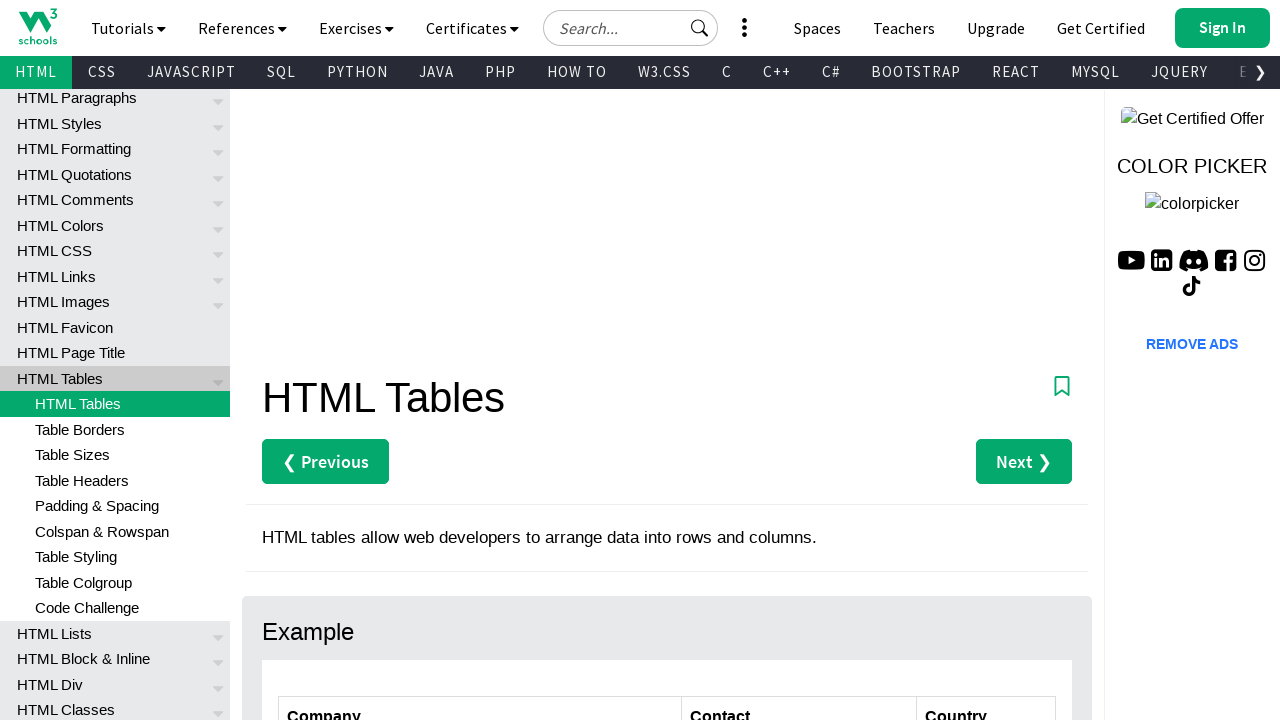

Customers table loaded
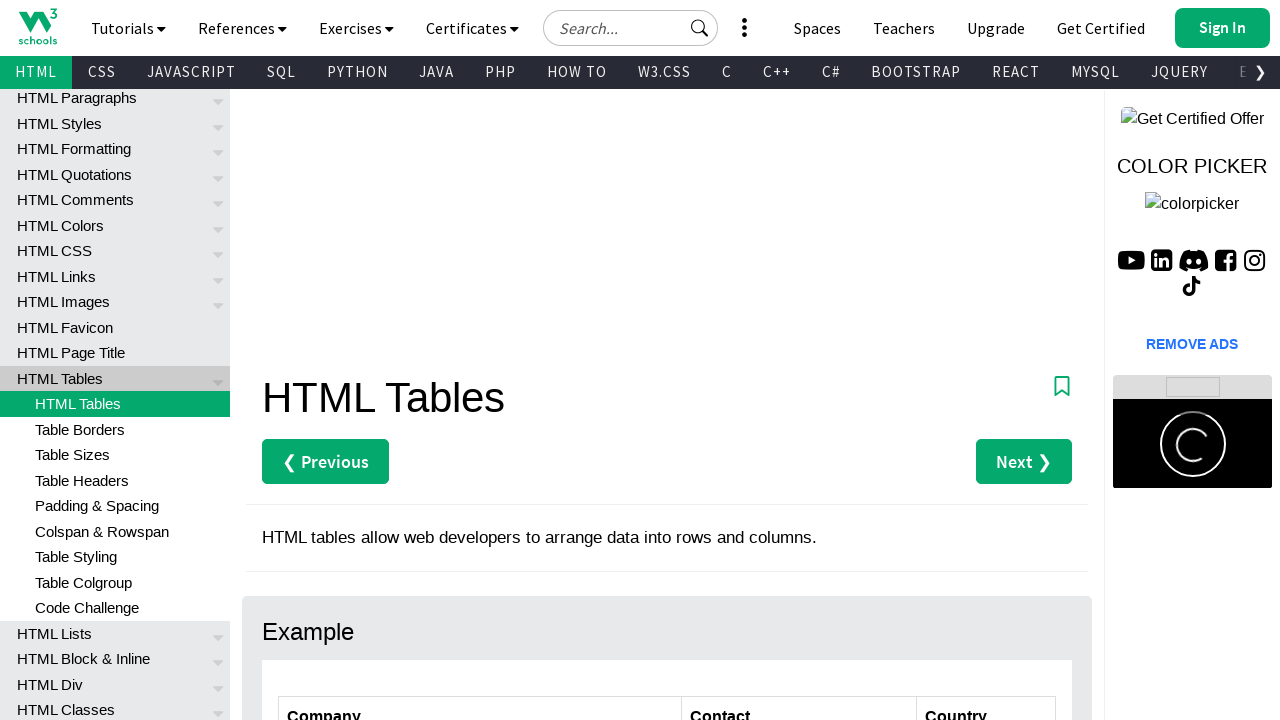

Verified that customers table contains company data rows
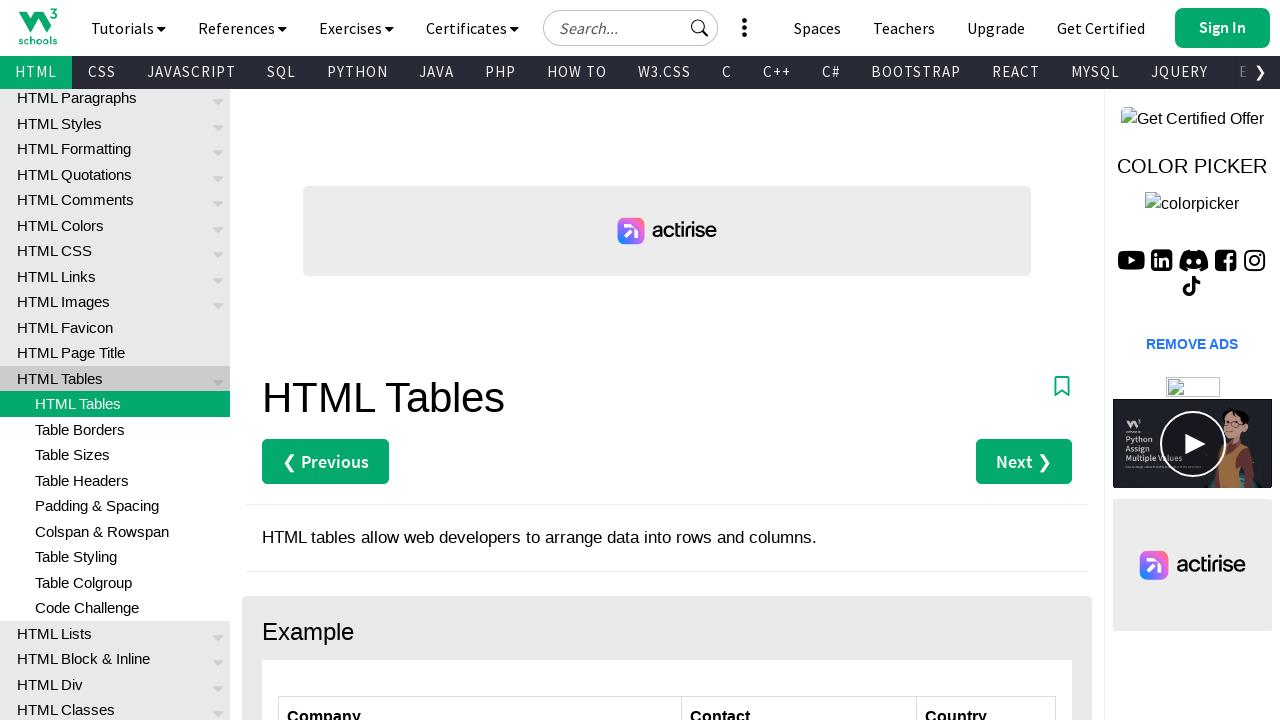

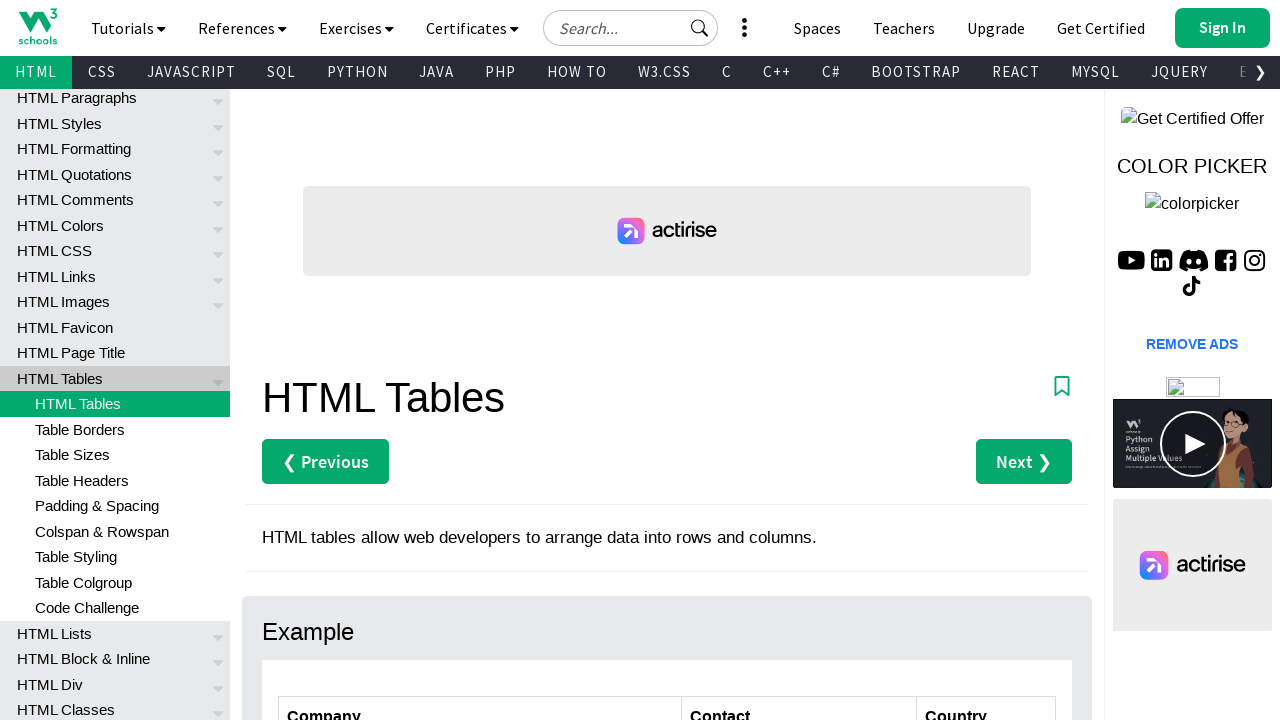